Demonstrates browser window positioning by maximizing the window, getting the current position, and then setting a new window position at coordinates (100, 80).

Starting URL: https://kite.zerodha.com/

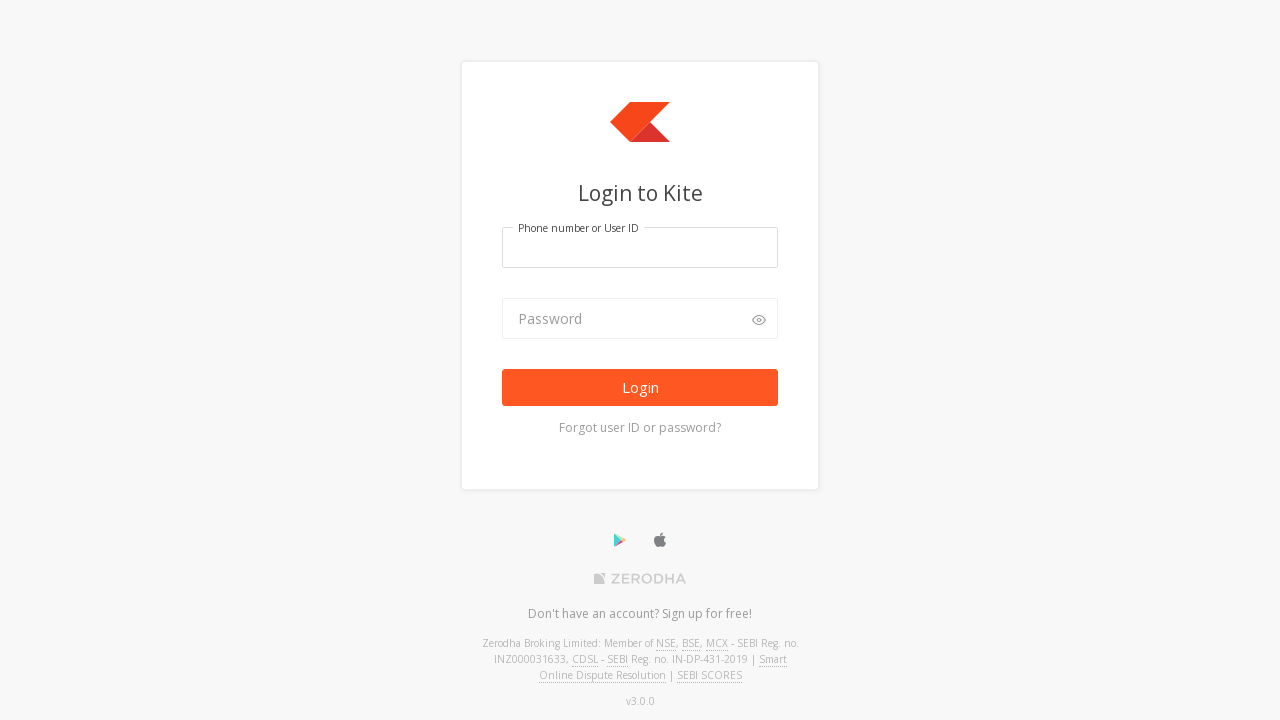

Set viewport size to 1920x1080 (maximized)
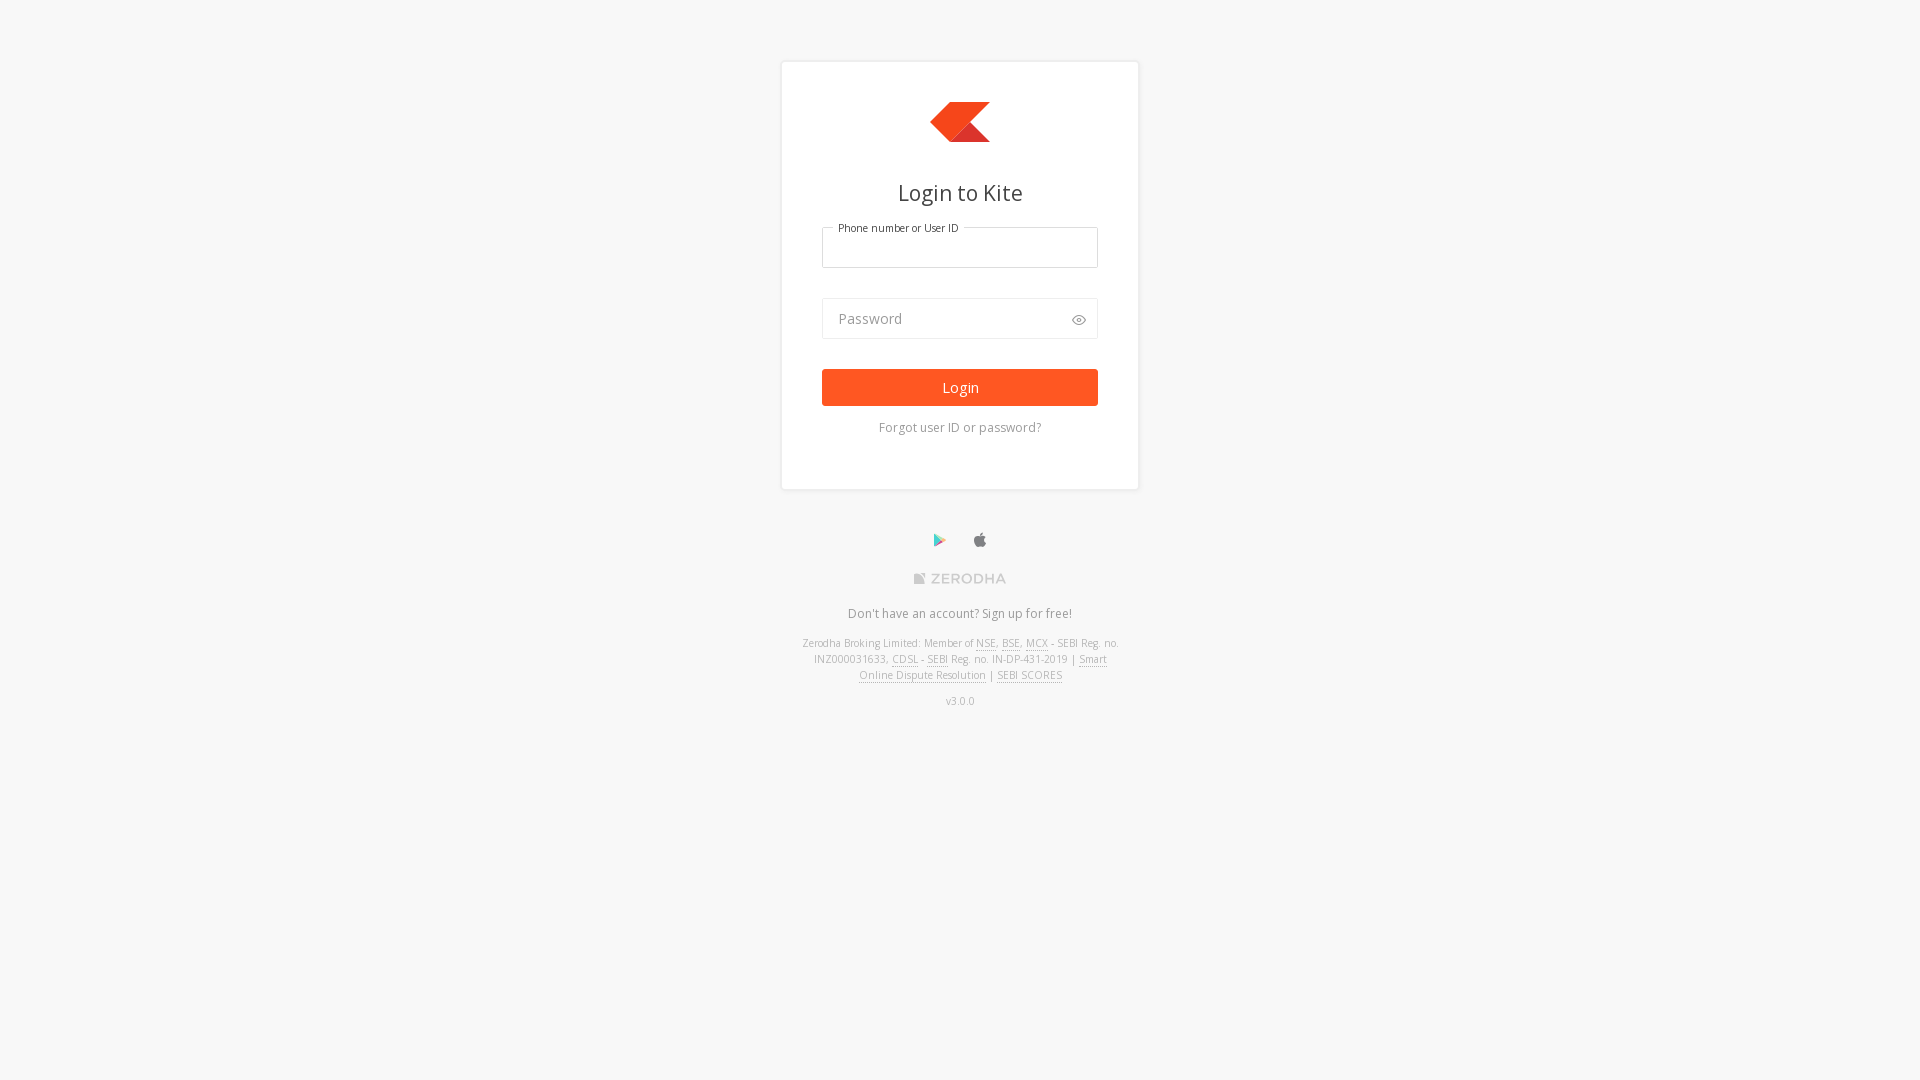

Page load completed
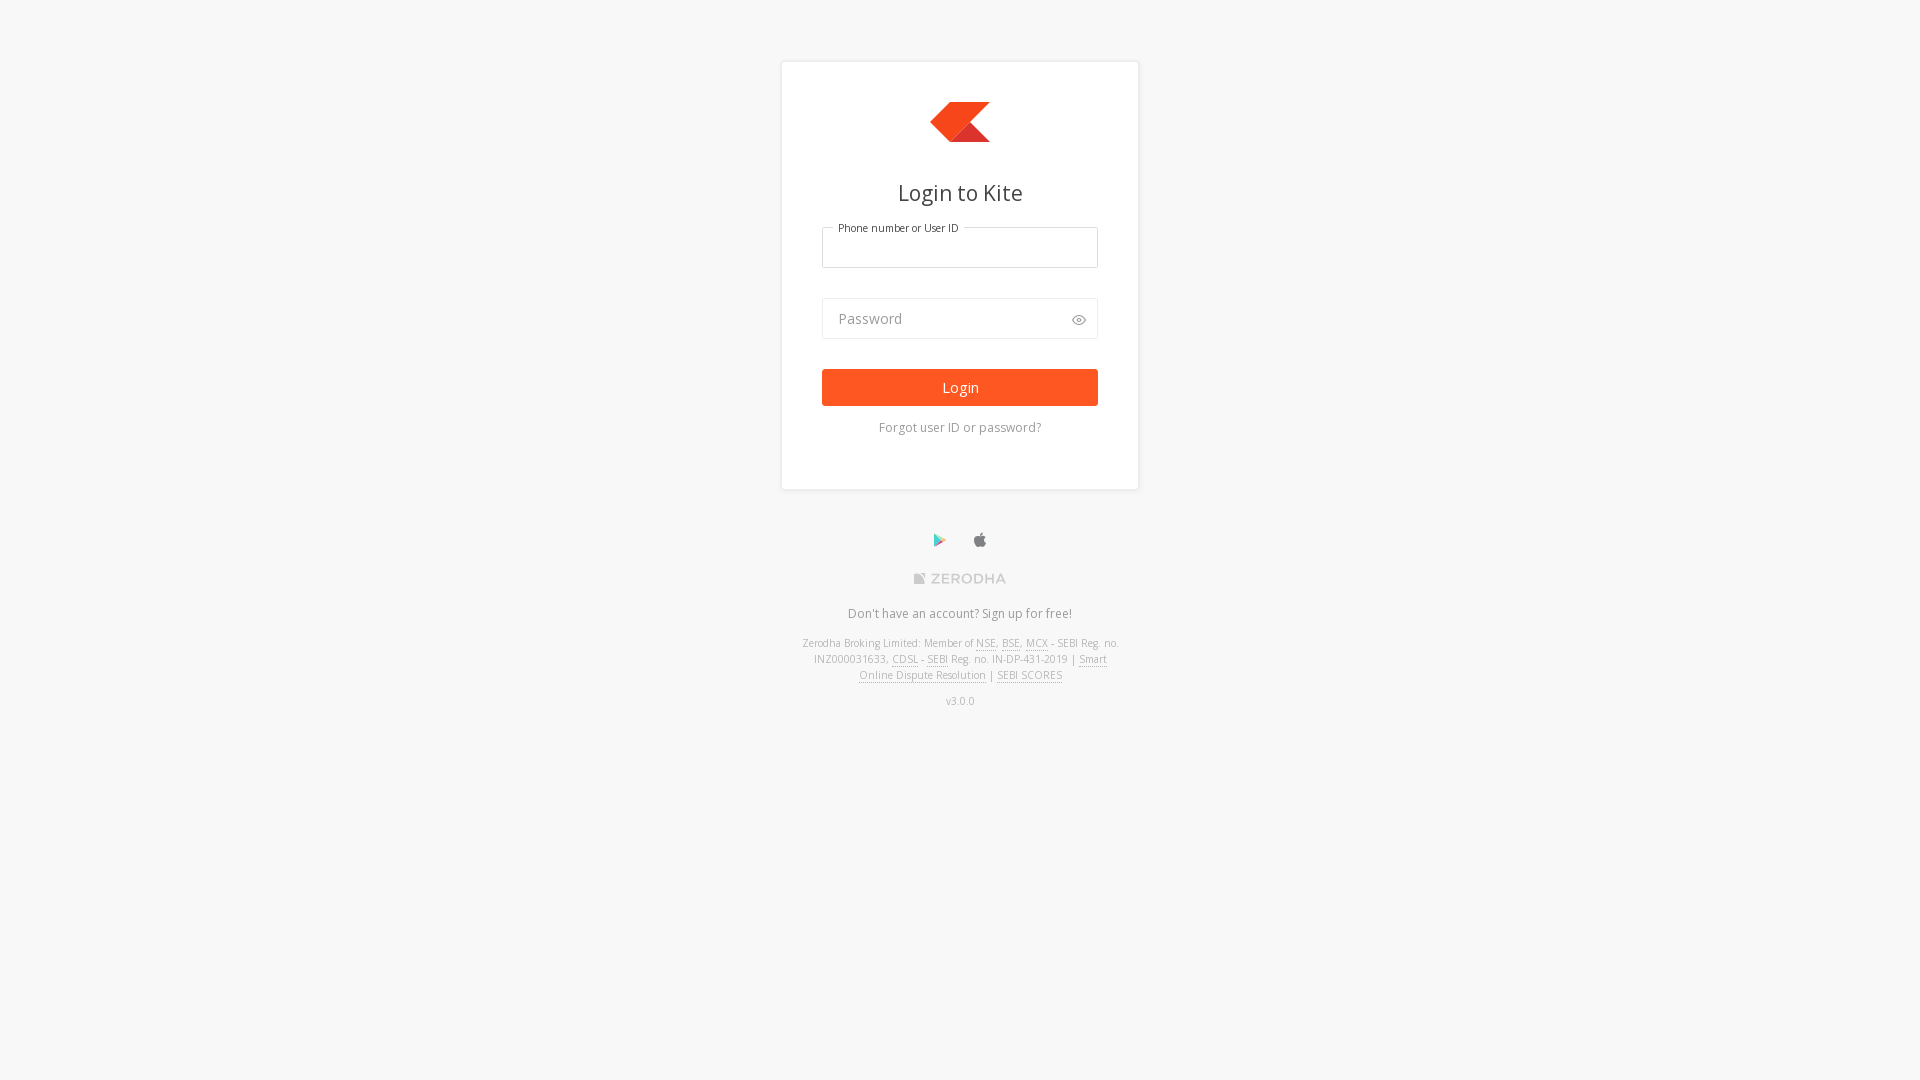

Retrieved current viewport size: {'width': 1920, 'height': 1080}
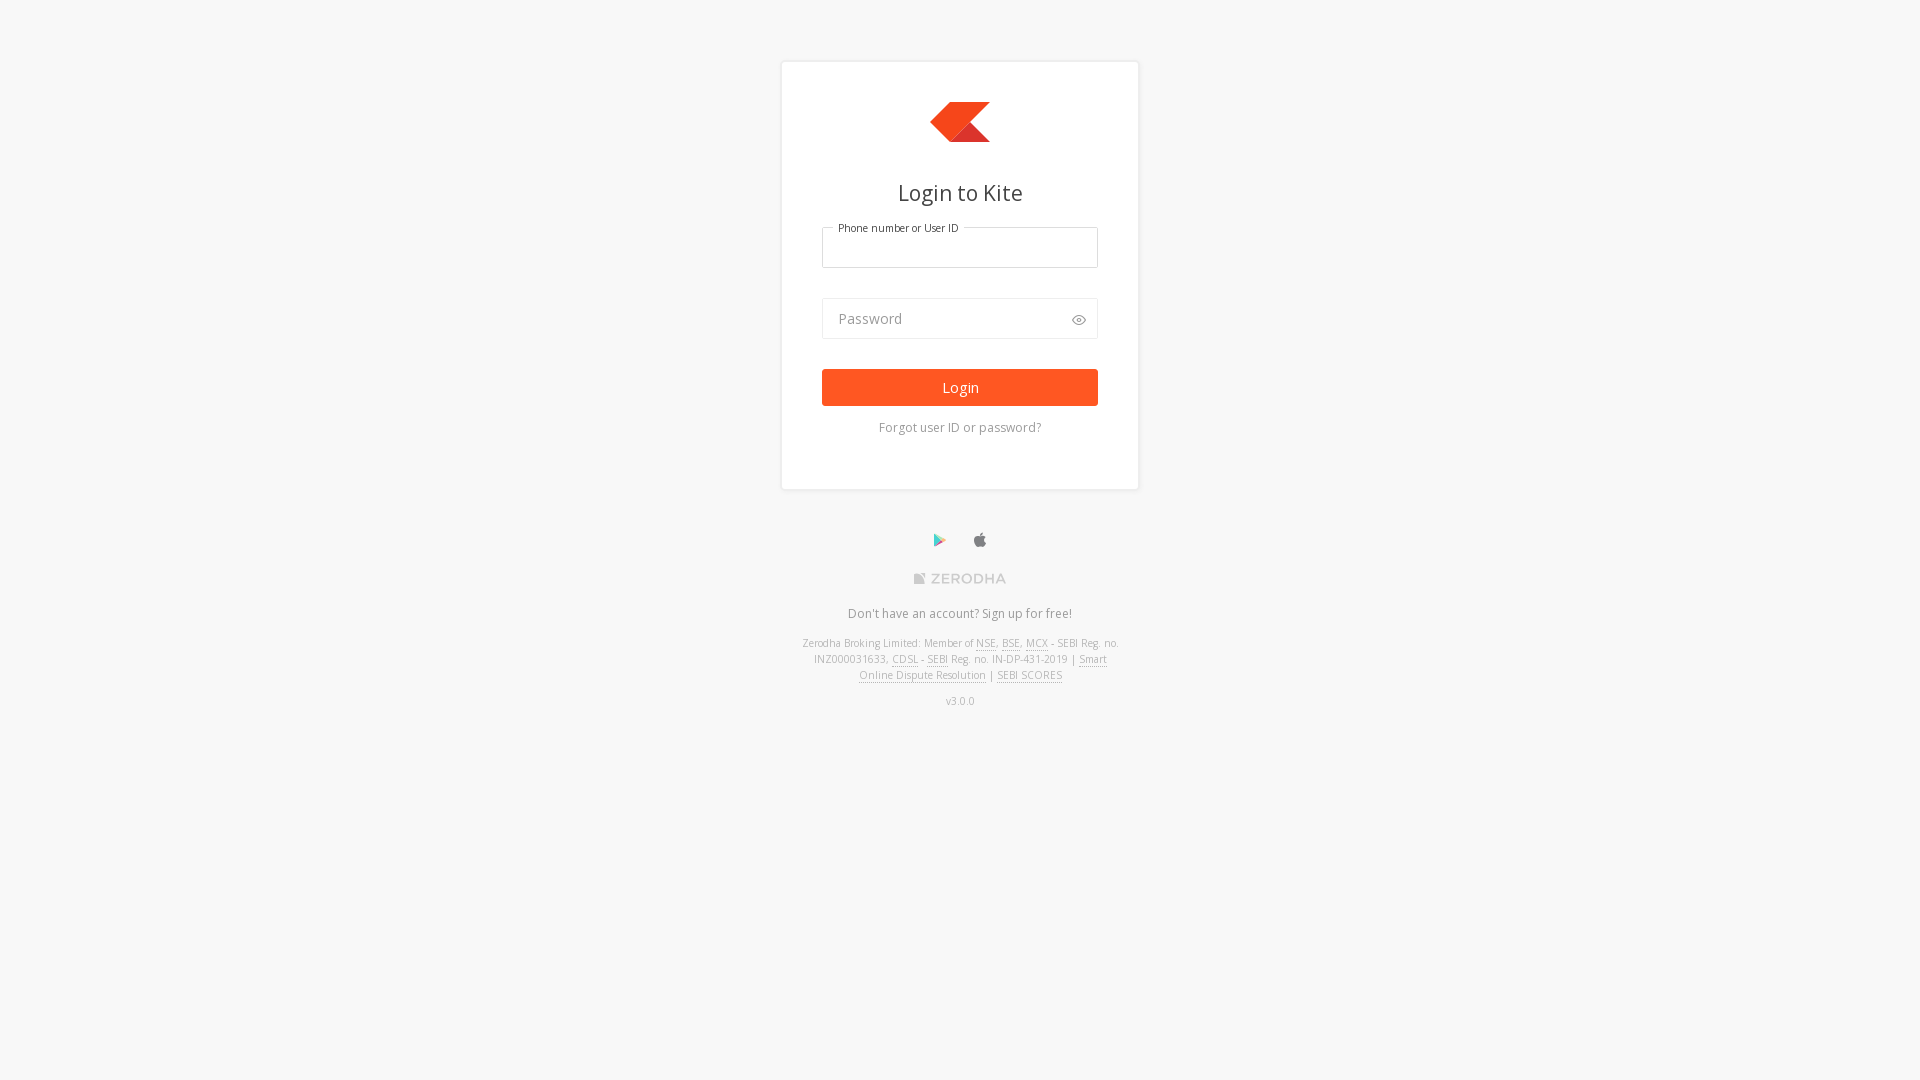

Set viewport size to 1024x768 (new position demonstration)
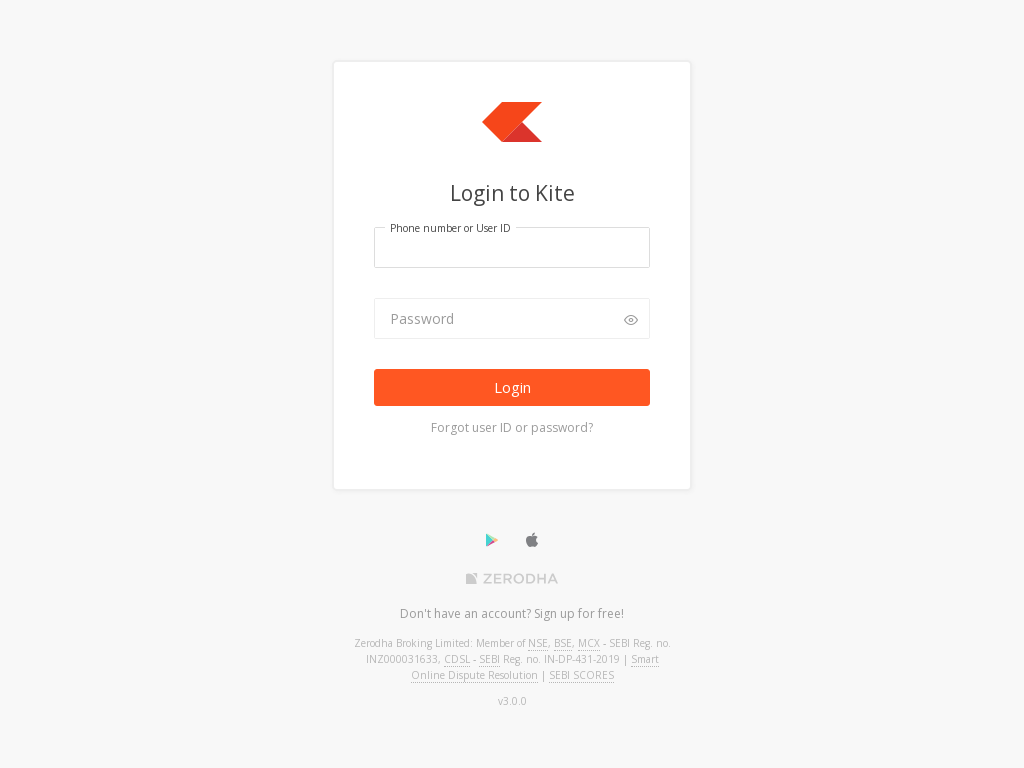

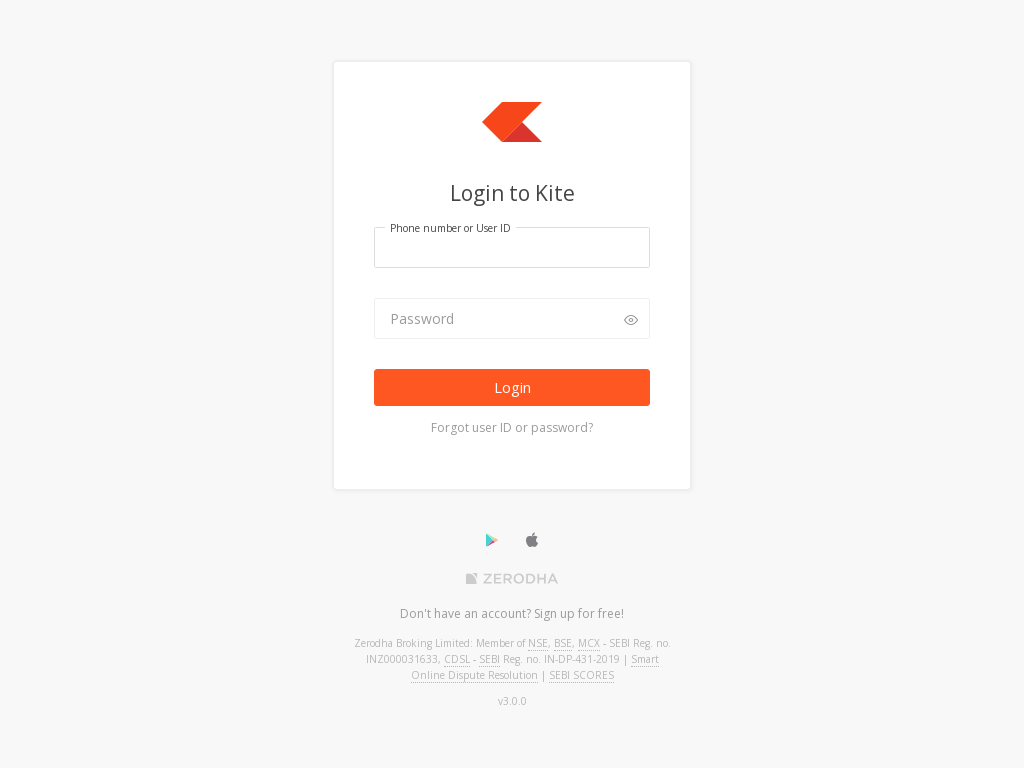